Navigates between GitHub profile and homepage, testing browser navigation controls (back/forward)

Starting URL: https://github.com/emreekinci

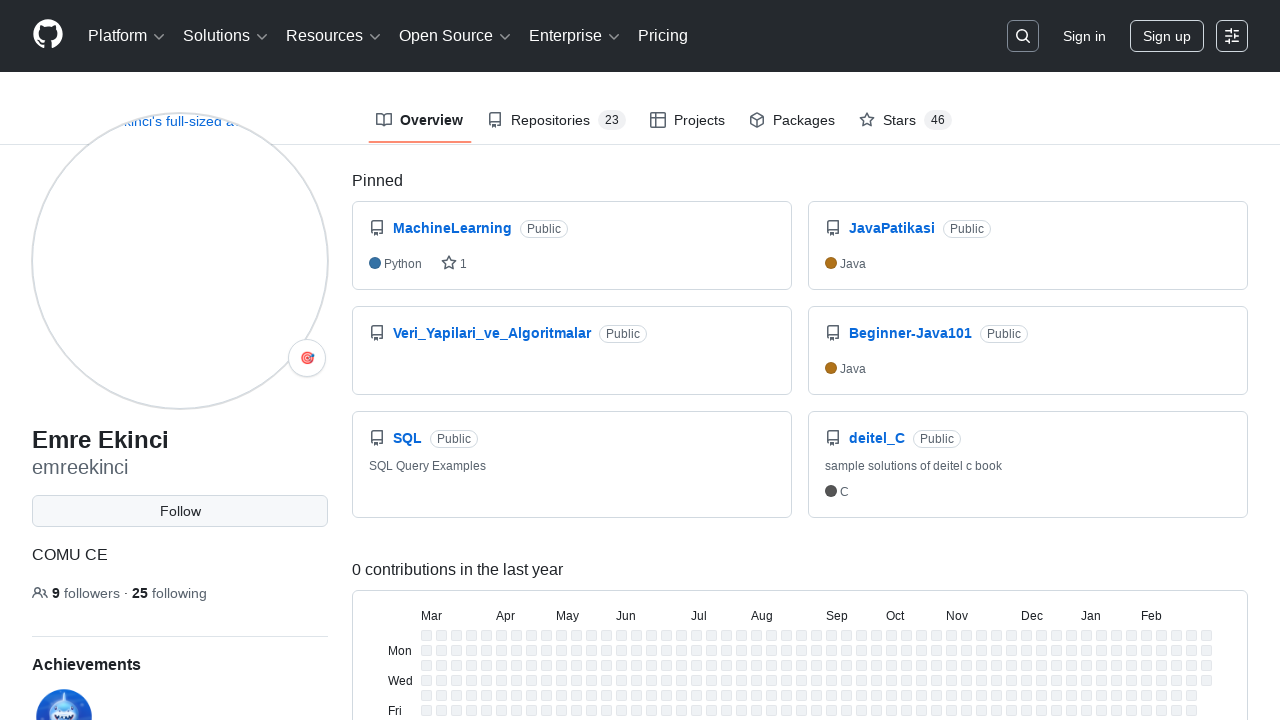

Waited for GitHub profile page to load (networkidle)
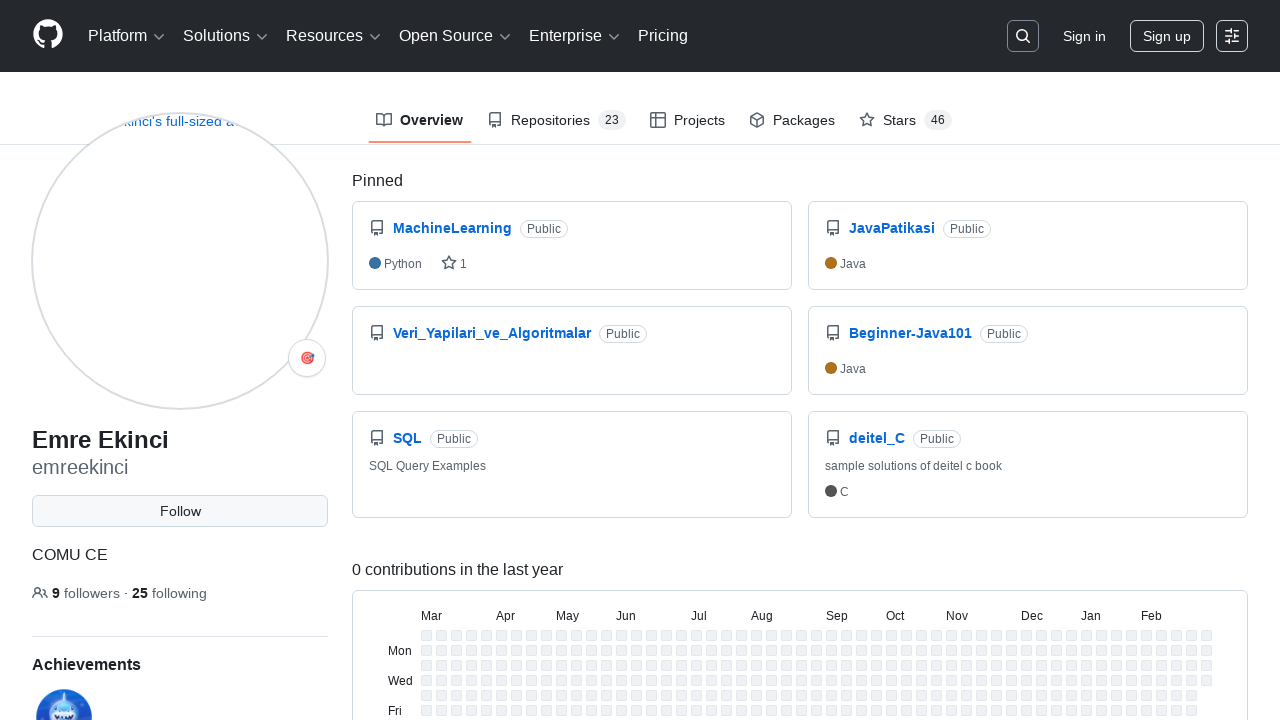

Navigated to GitHub homepage
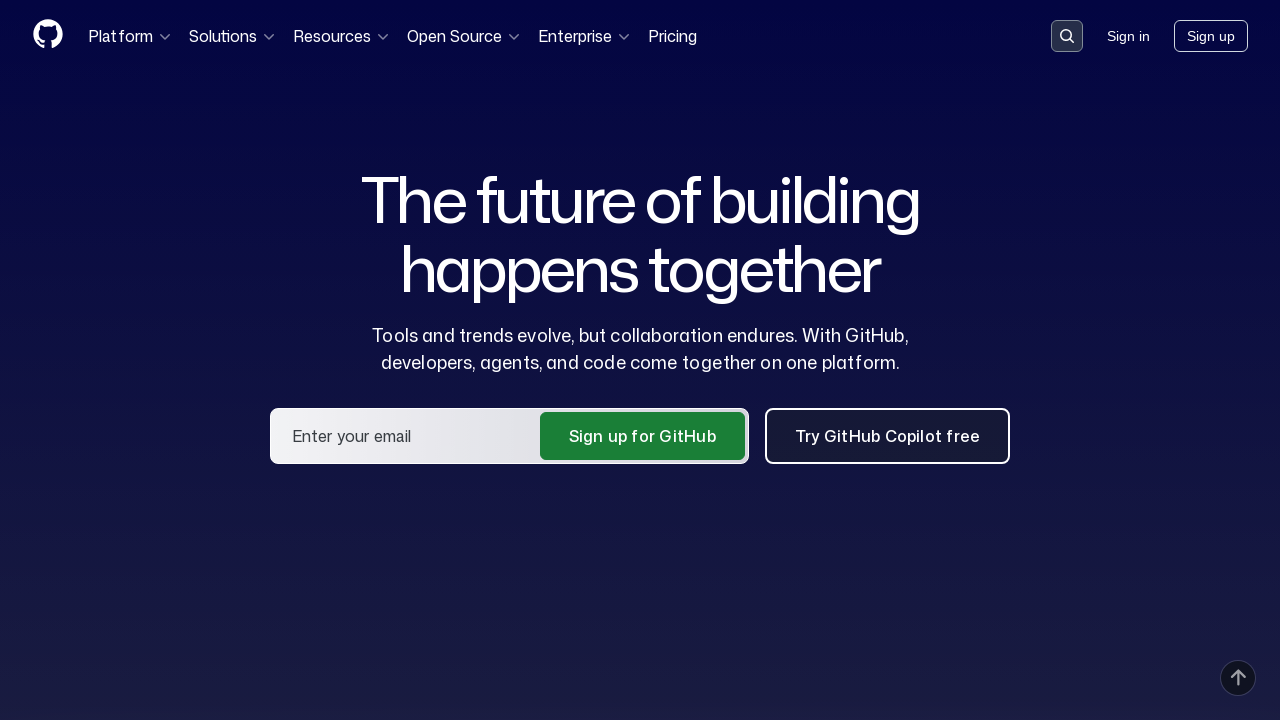

Waited for GitHub homepage to load (networkidle)
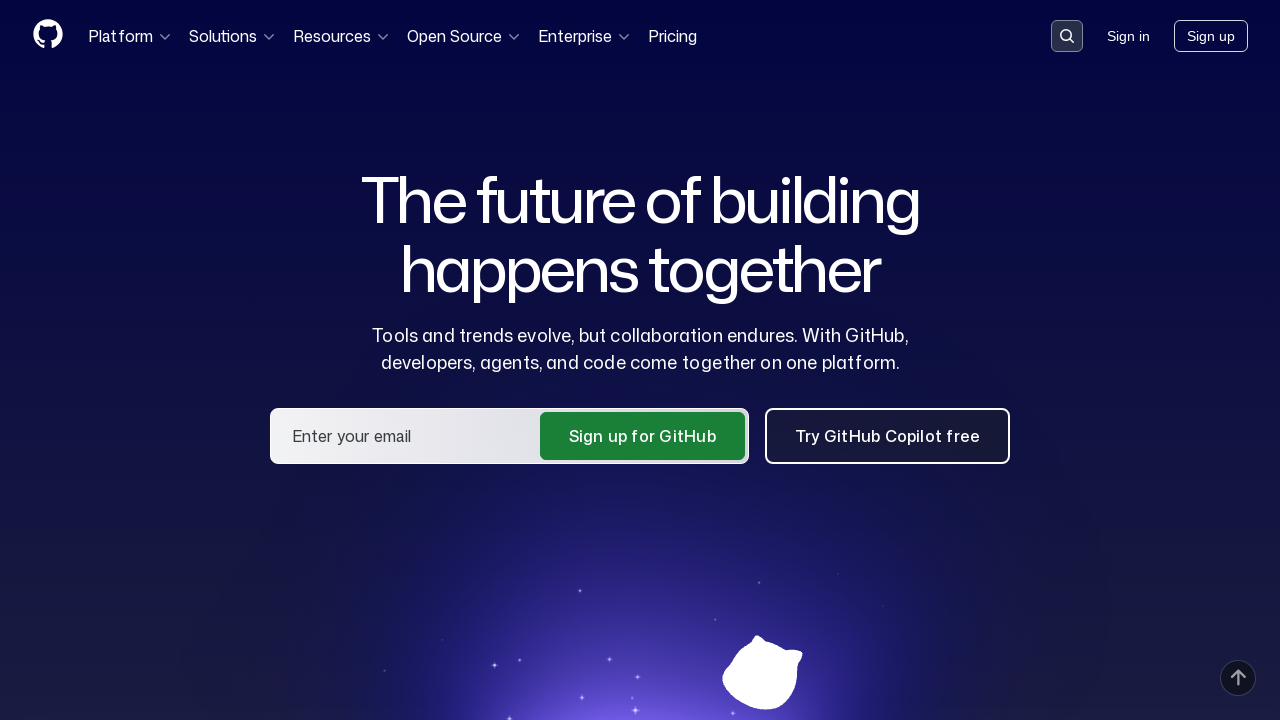

Navigated back to GitHub profile page
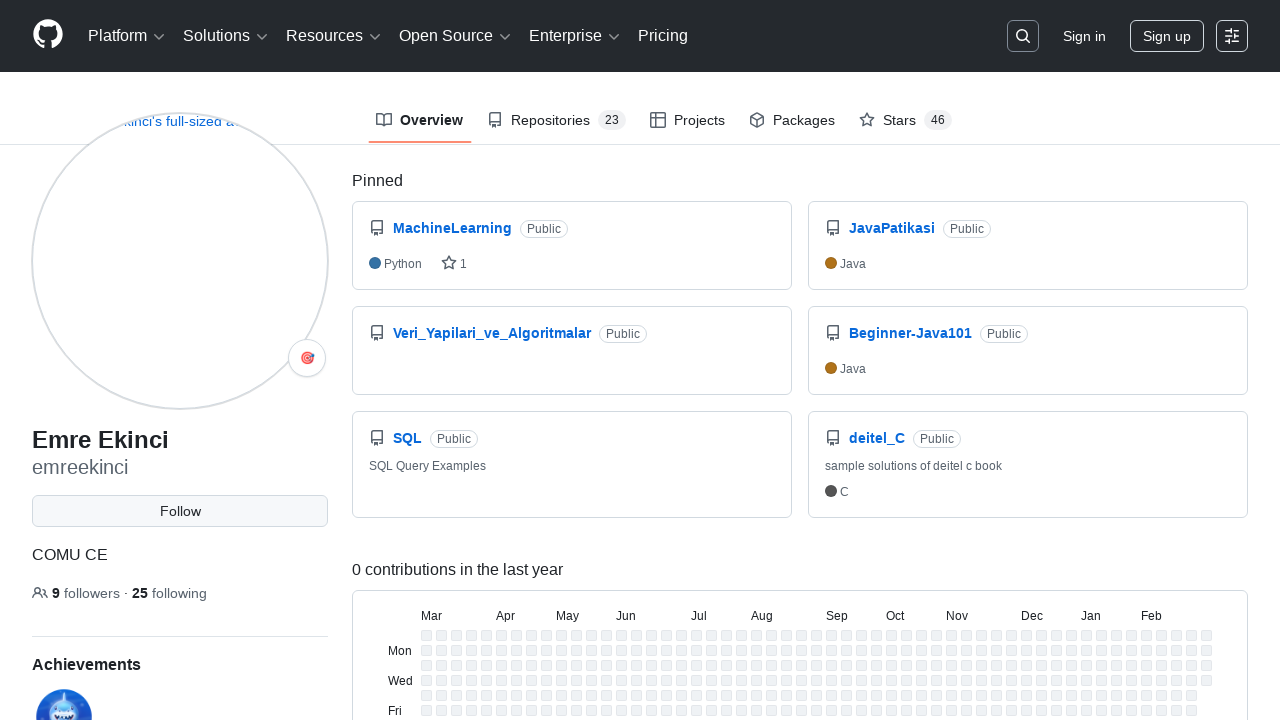

Navigated forward to GitHub homepage
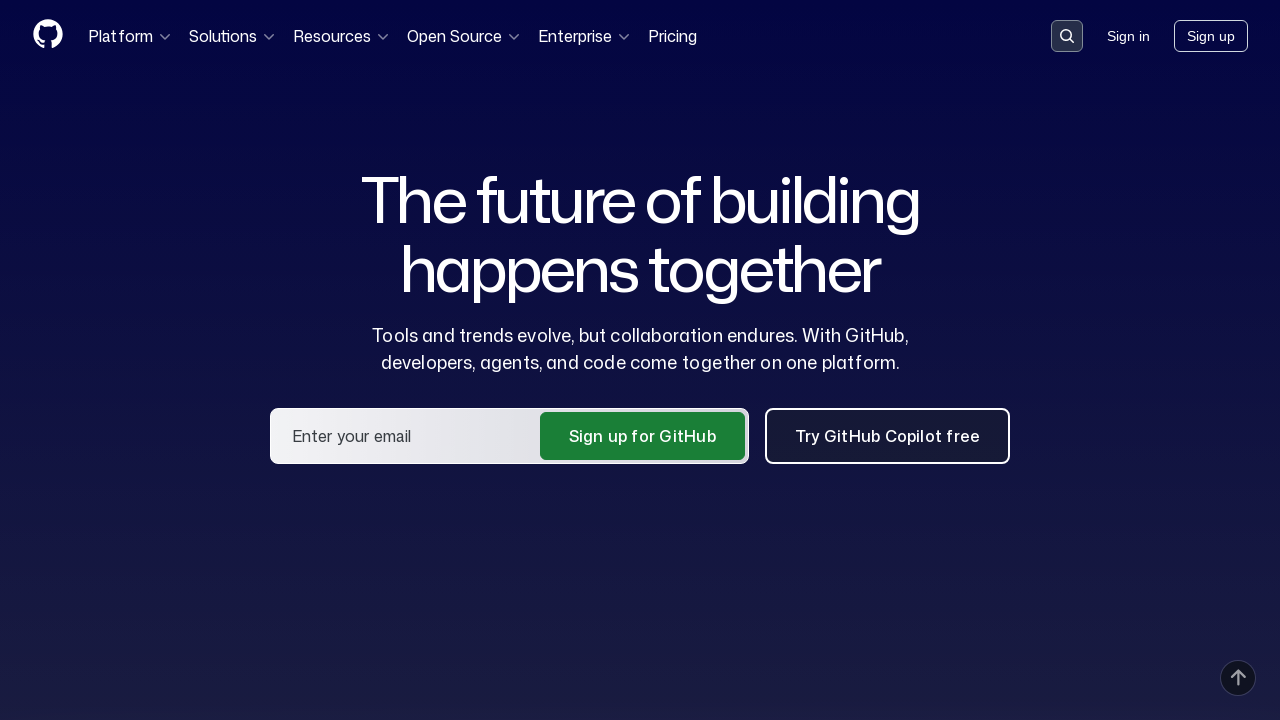

Waited for final page to load (networkidle)
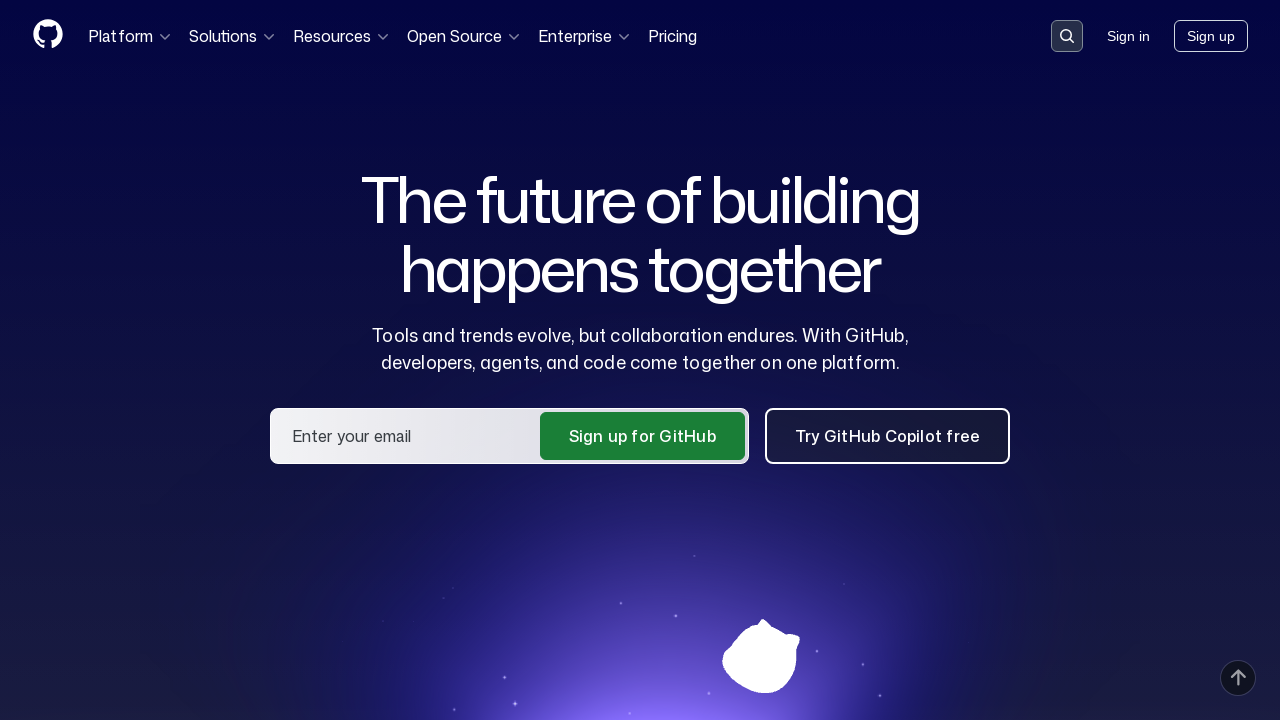

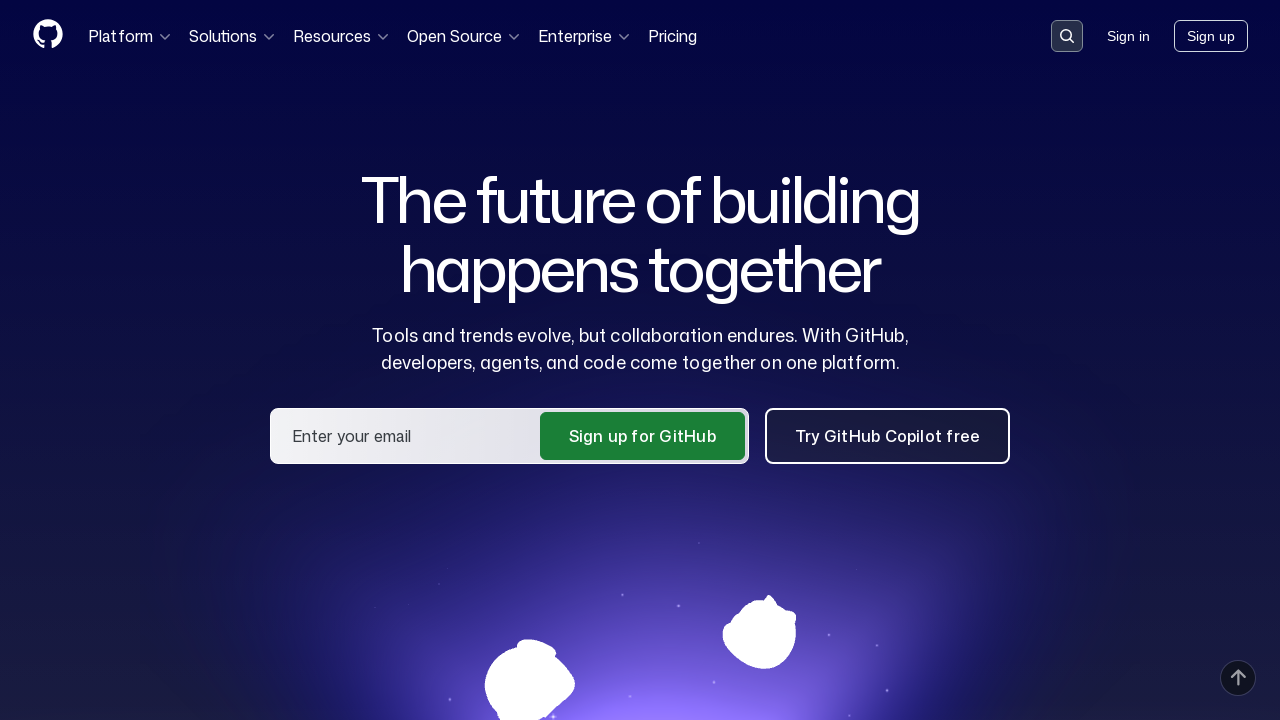